Tests checkbox functionality by verifying default selection states, clicking to select the first checkbox, and using mouse action to deselect the second checkbox

Starting URL: https://loopcamp.vercel.app/checkboxes.html

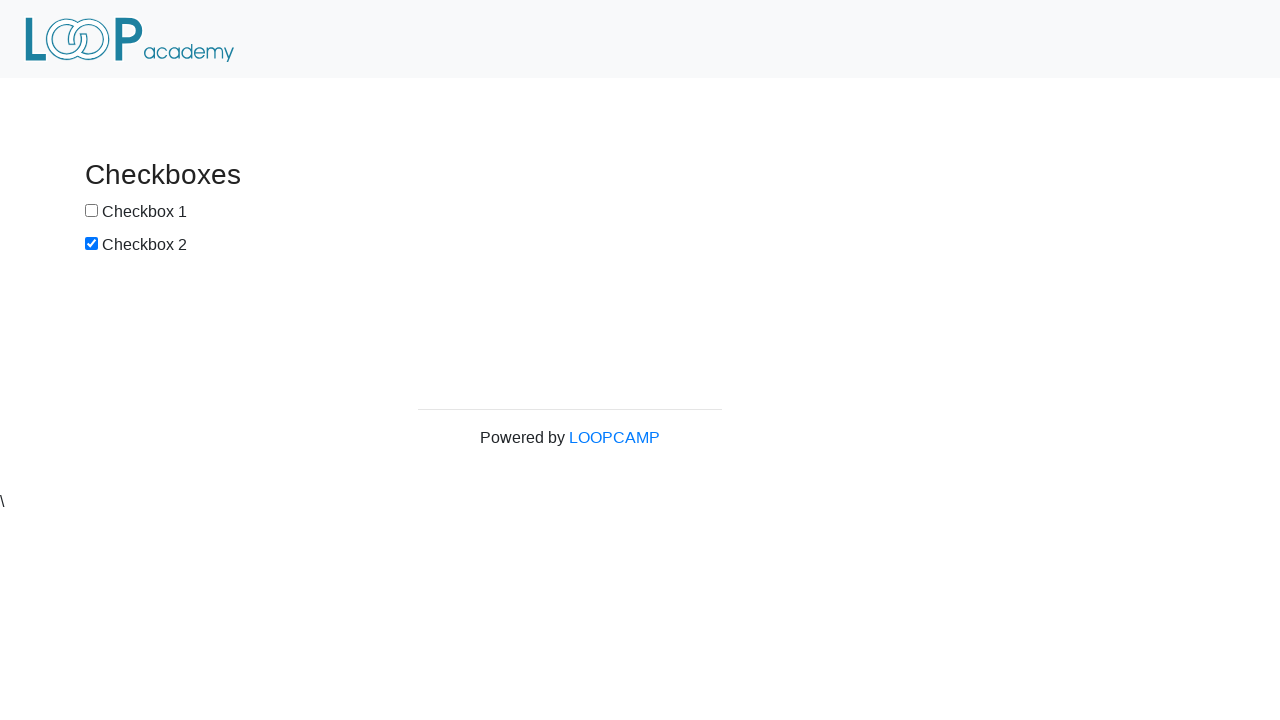

Waited for checkboxes to load on the page
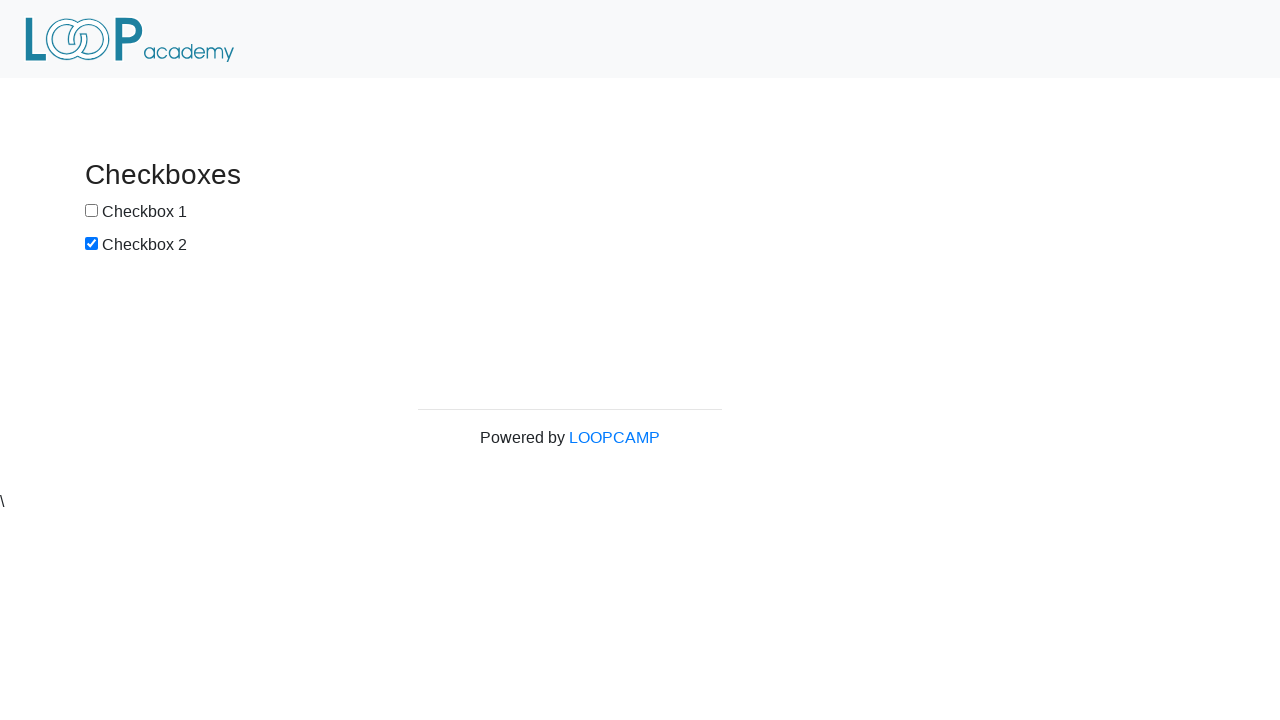

Located all checkbox elements on the page
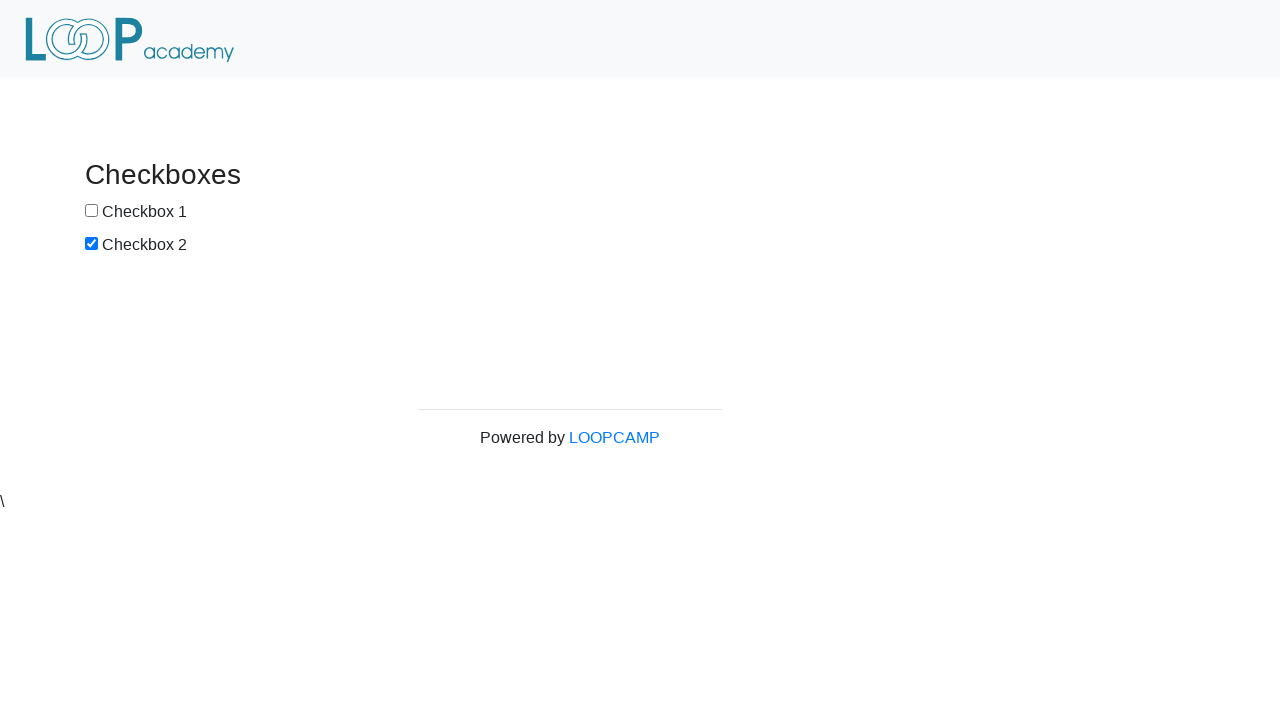

Found 2 checkboxes on the page
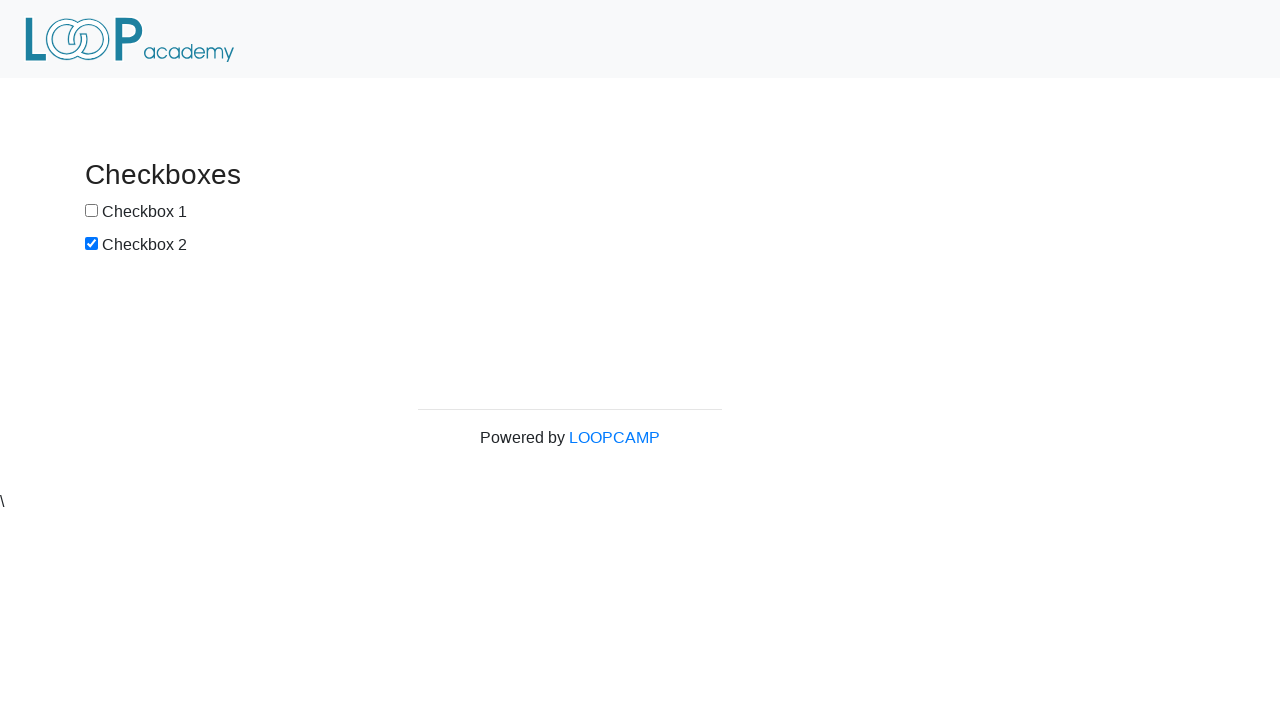

Selected the first checkbox element
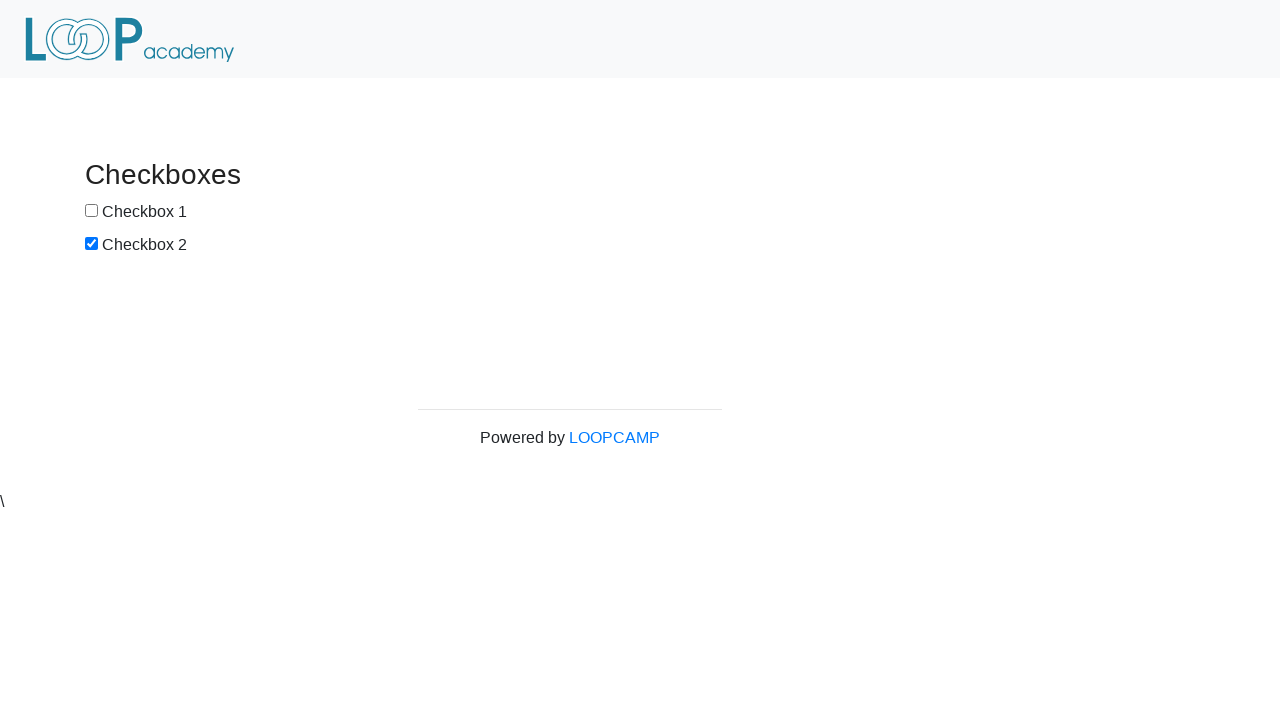

Selected the second checkbox element
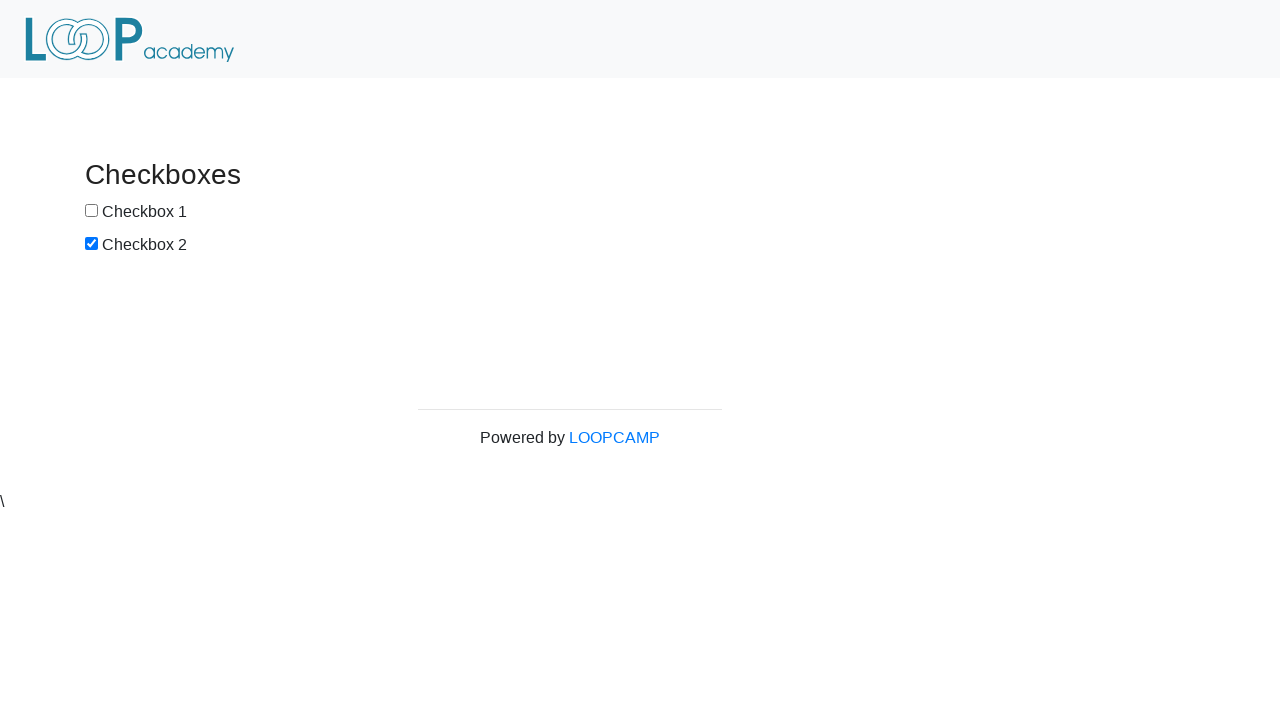

Clicked the first checkbox to select it at (92, 210) on input[type='checkbox'] >> nth=0
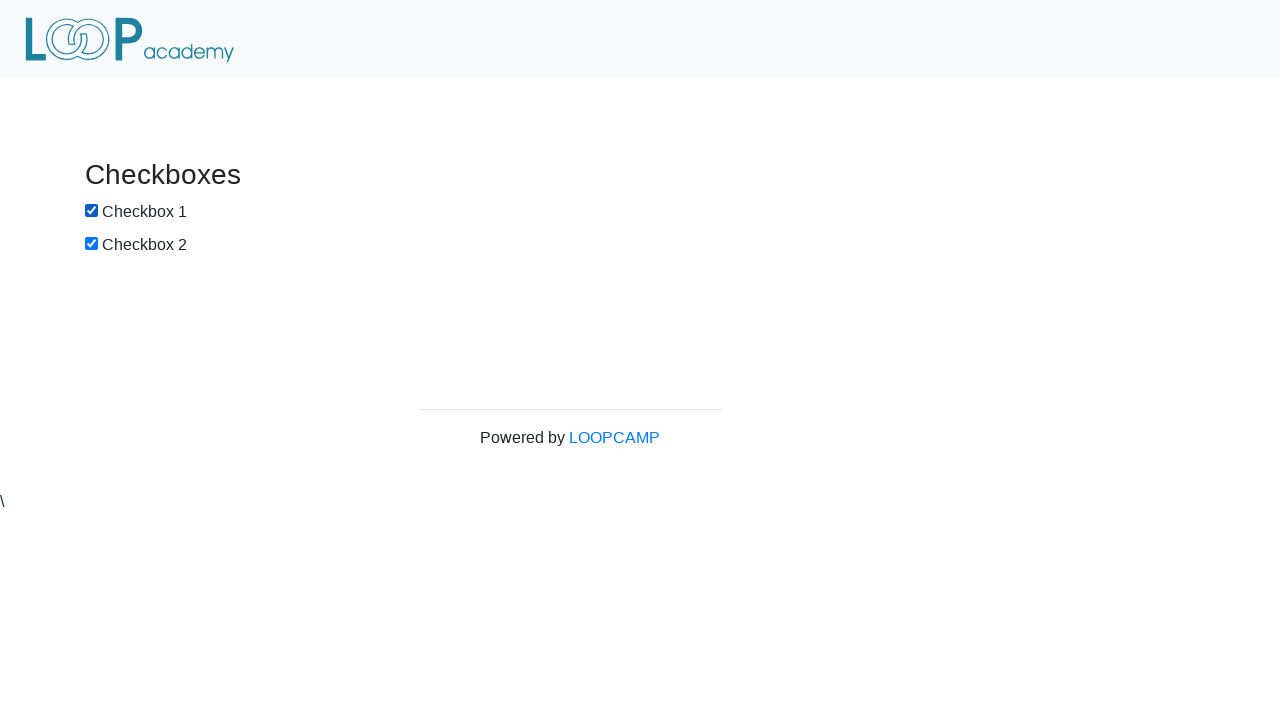

Verified that the first checkbox is now selected
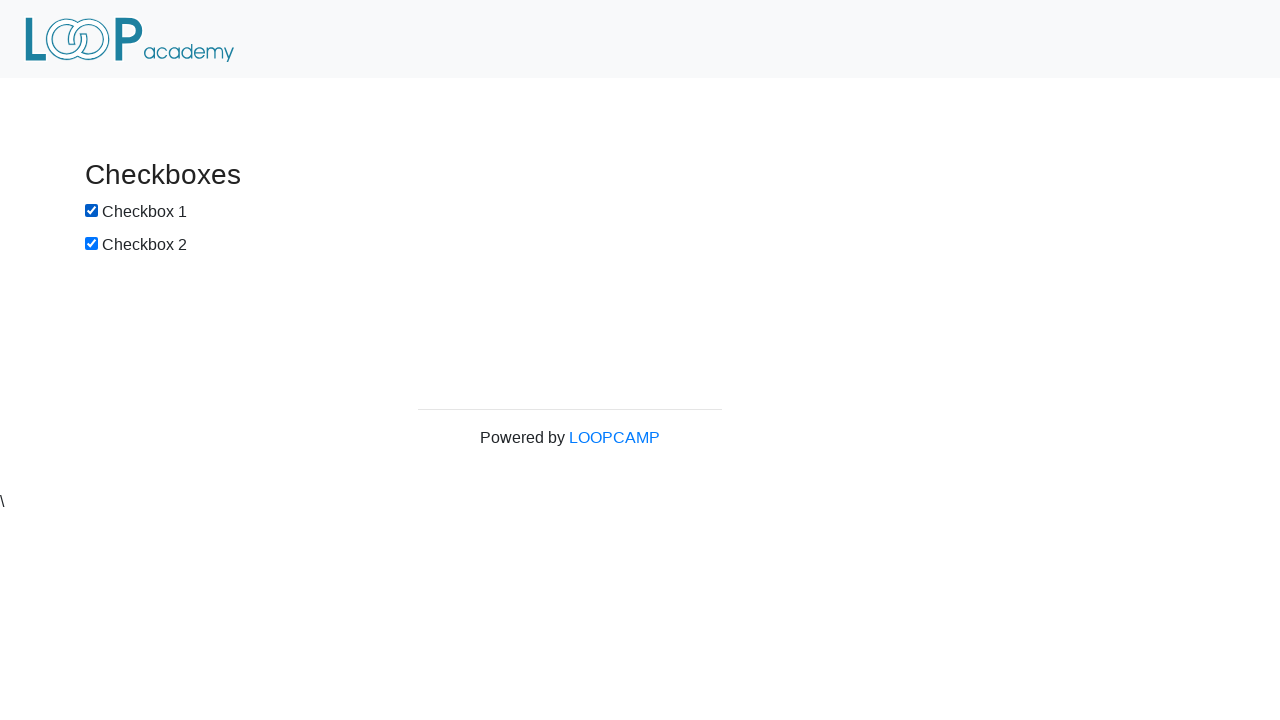

Hovered over the second checkbox at (92, 243) on input[type='checkbox'] >> nth=1
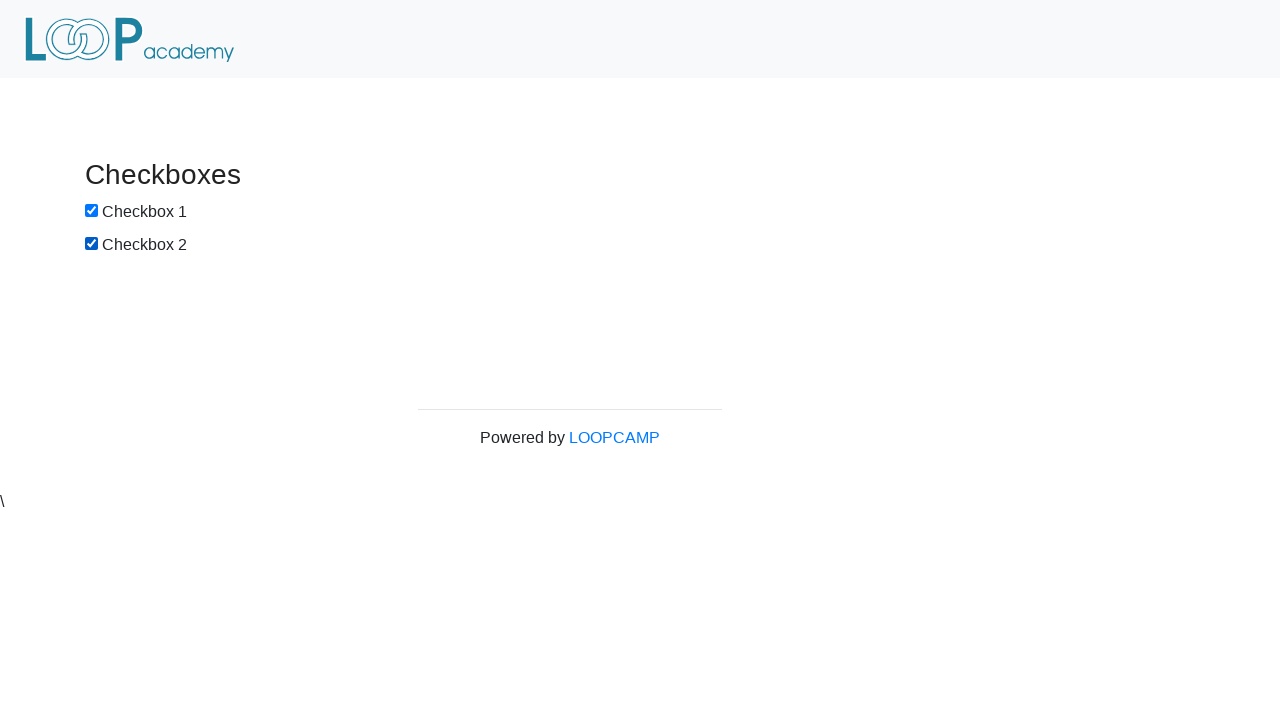

Clicked the second checkbox to deselect it at (92, 243) on input[type='checkbox'] >> nth=1
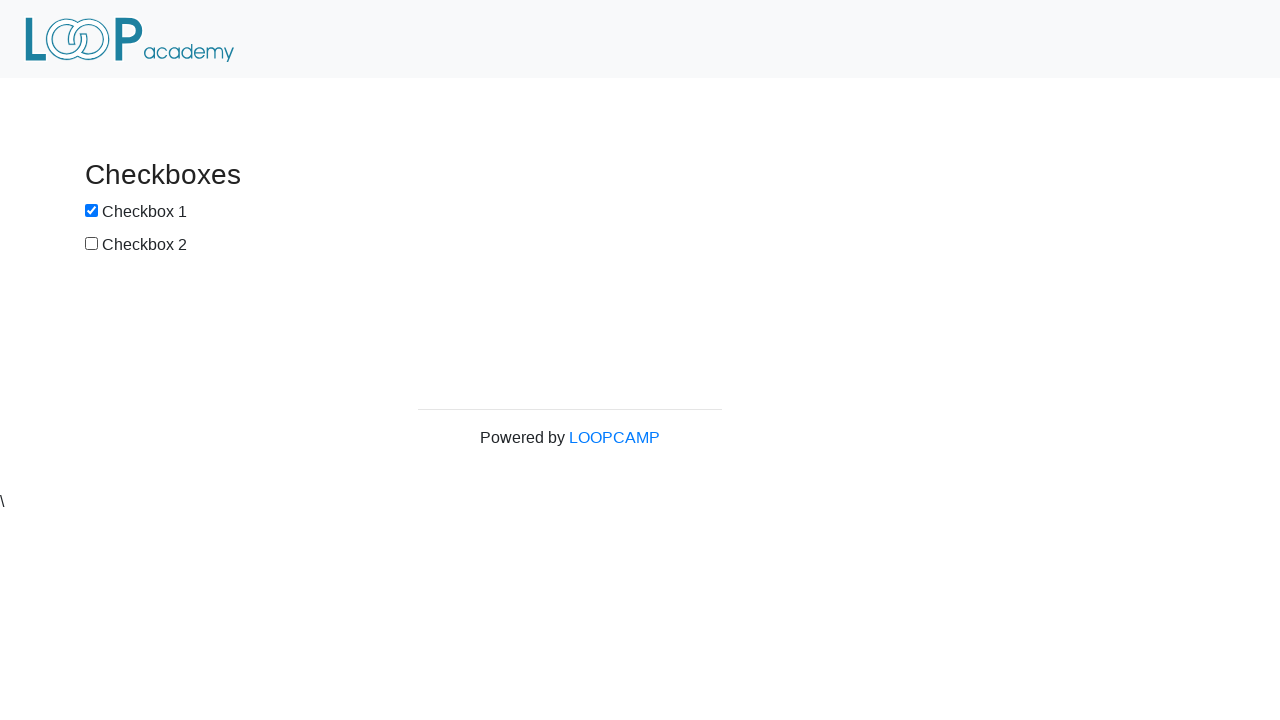

Verified that the second checkbox is now deselected
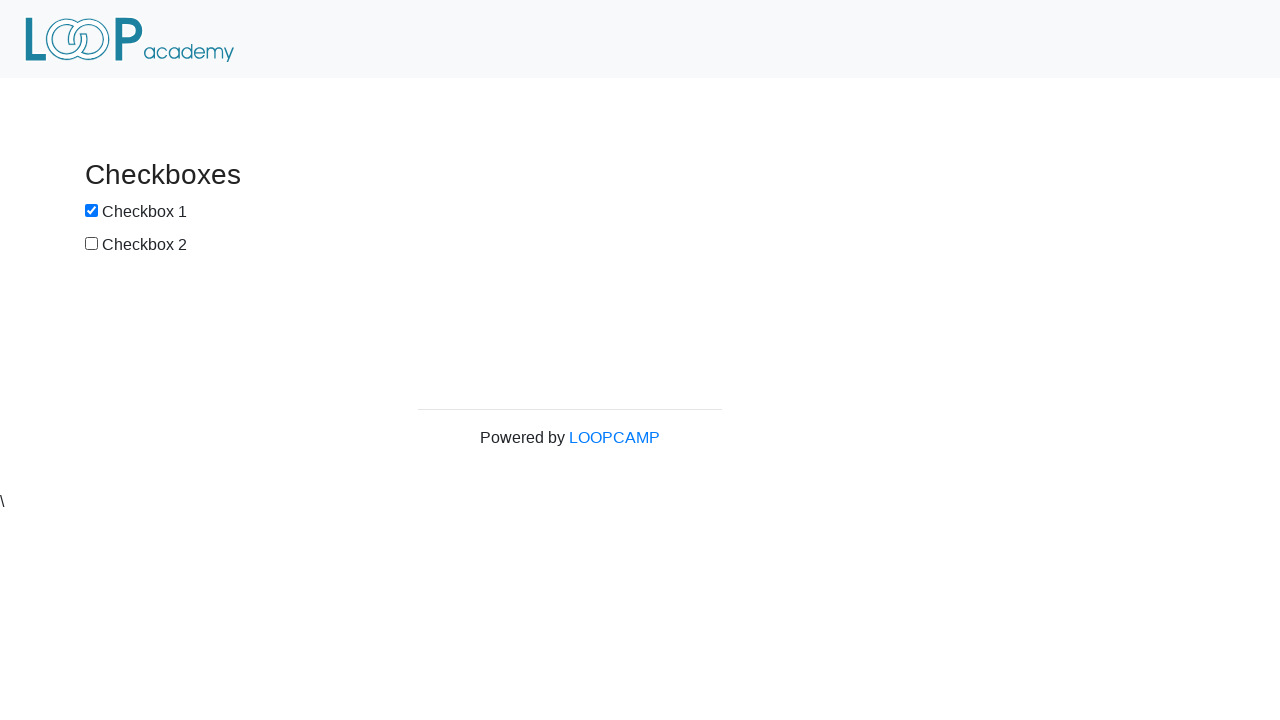

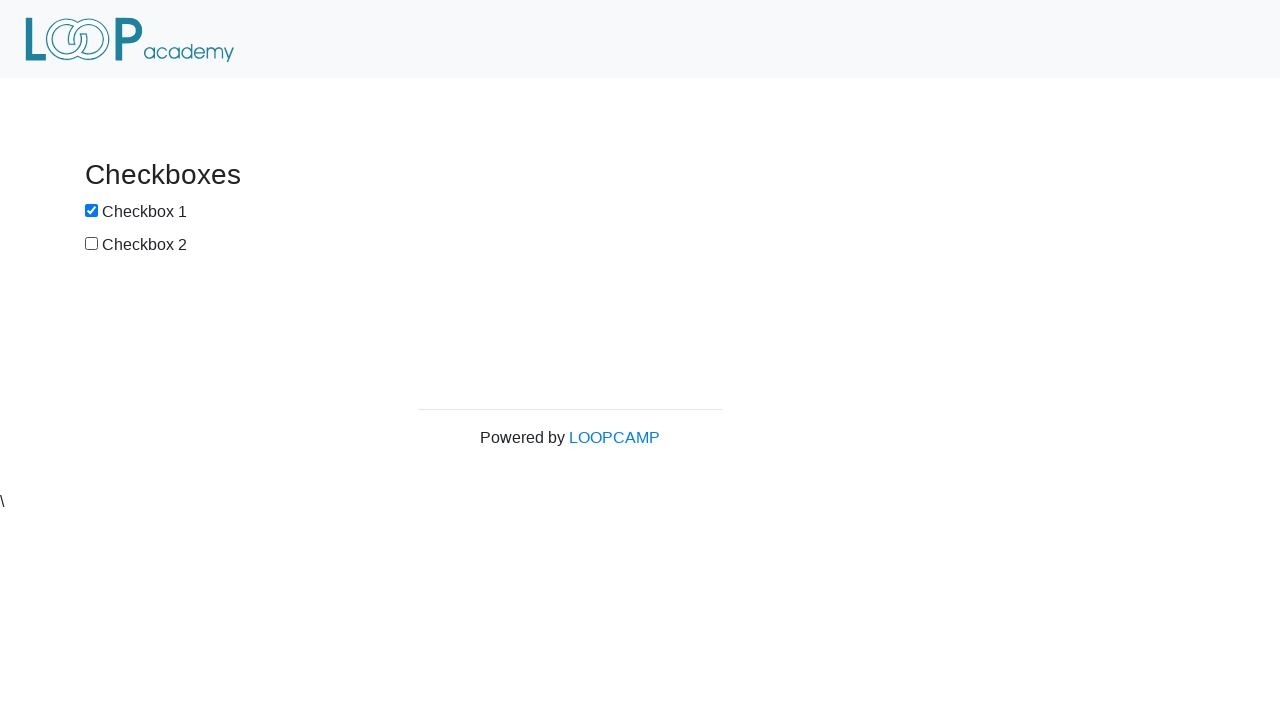